Tests browser confirm dialog by clicking a button to trigger it, verifying the dialog text, and dismissing it.

Starting URL: https://bonigarcia.dev/selenium-webdriver-java/dialog-boxes.html

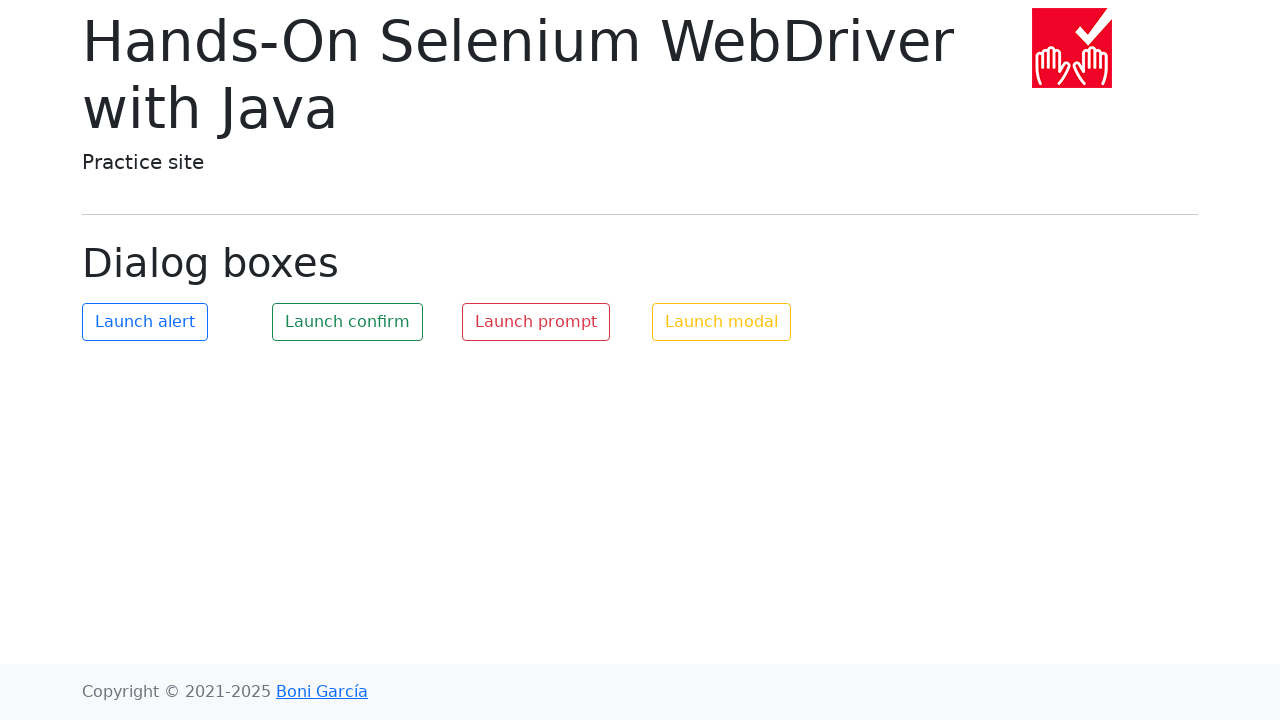

Clicked confirm button to trigger dialog at (348, 322) on #my-confirm
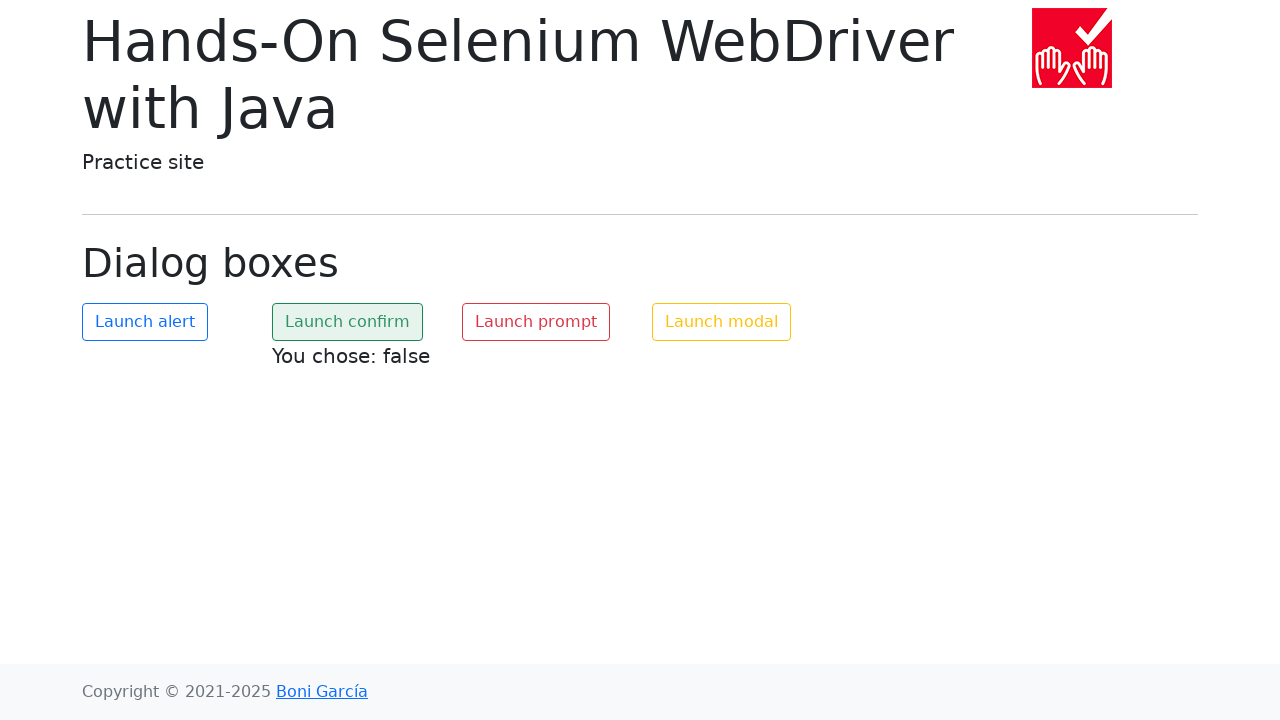

Defined dialog handler to verify message and dismiss
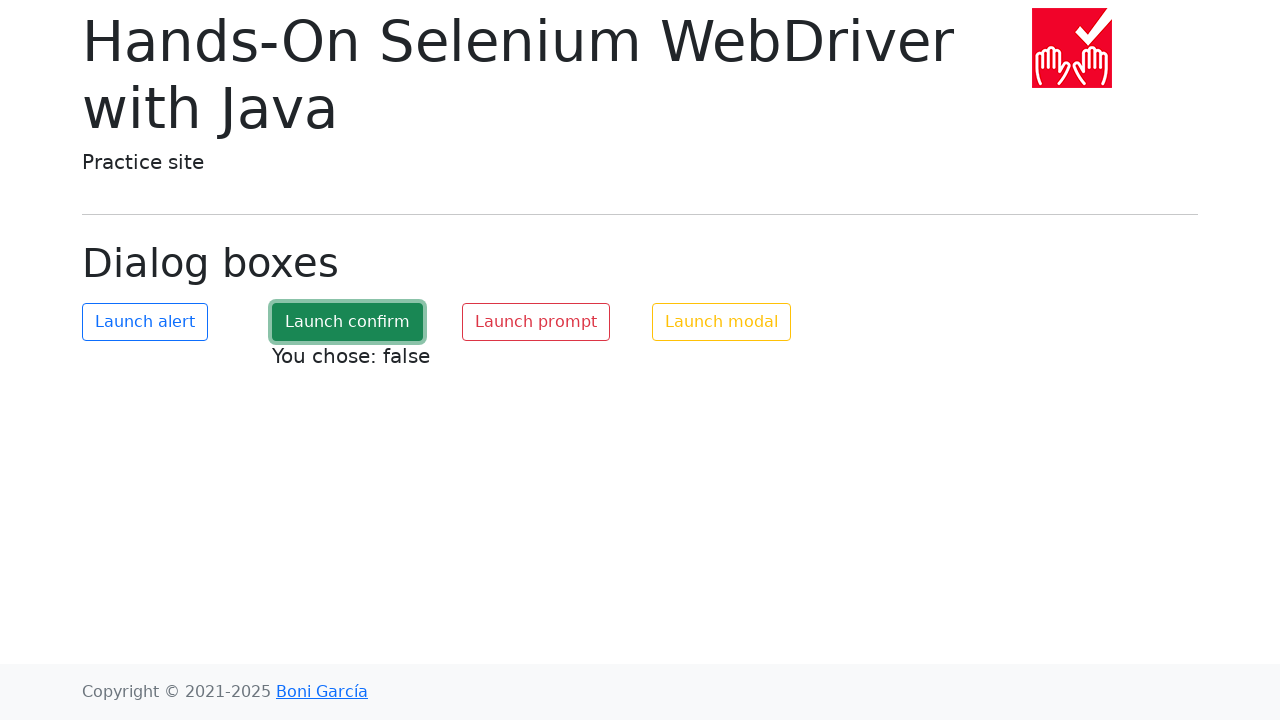

Registered dialog event listener
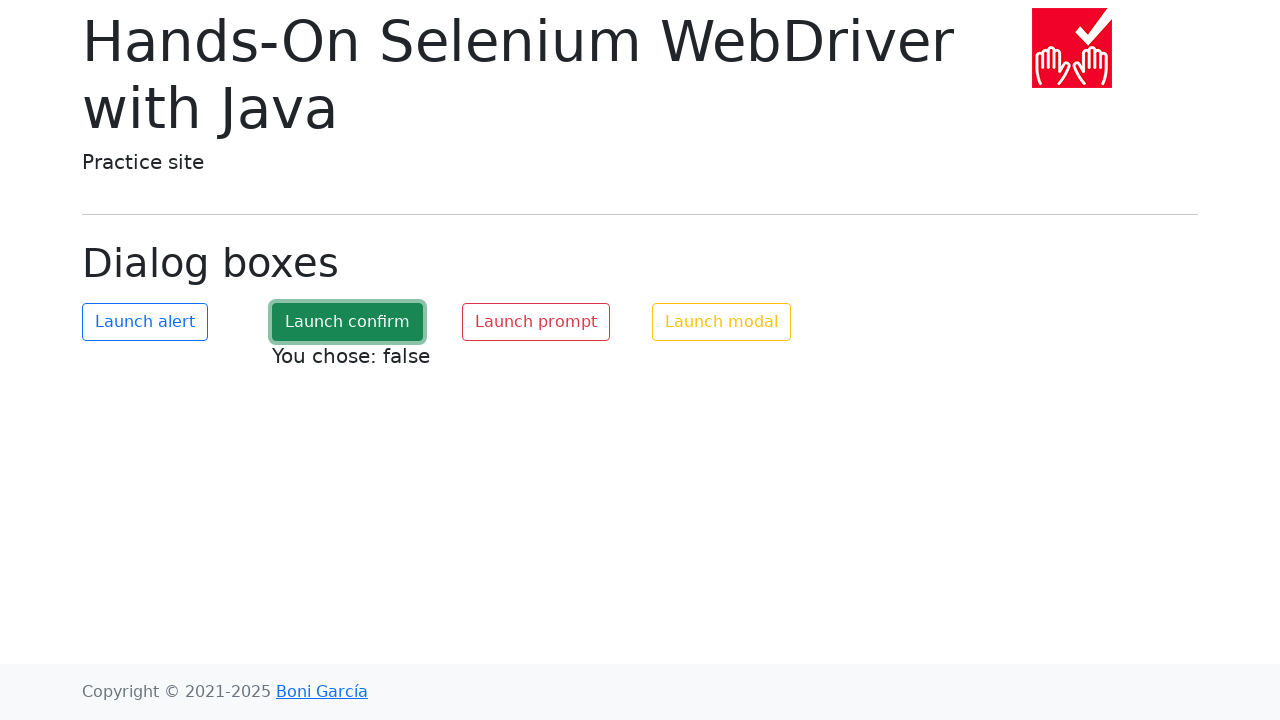

Removed previous dialog listener
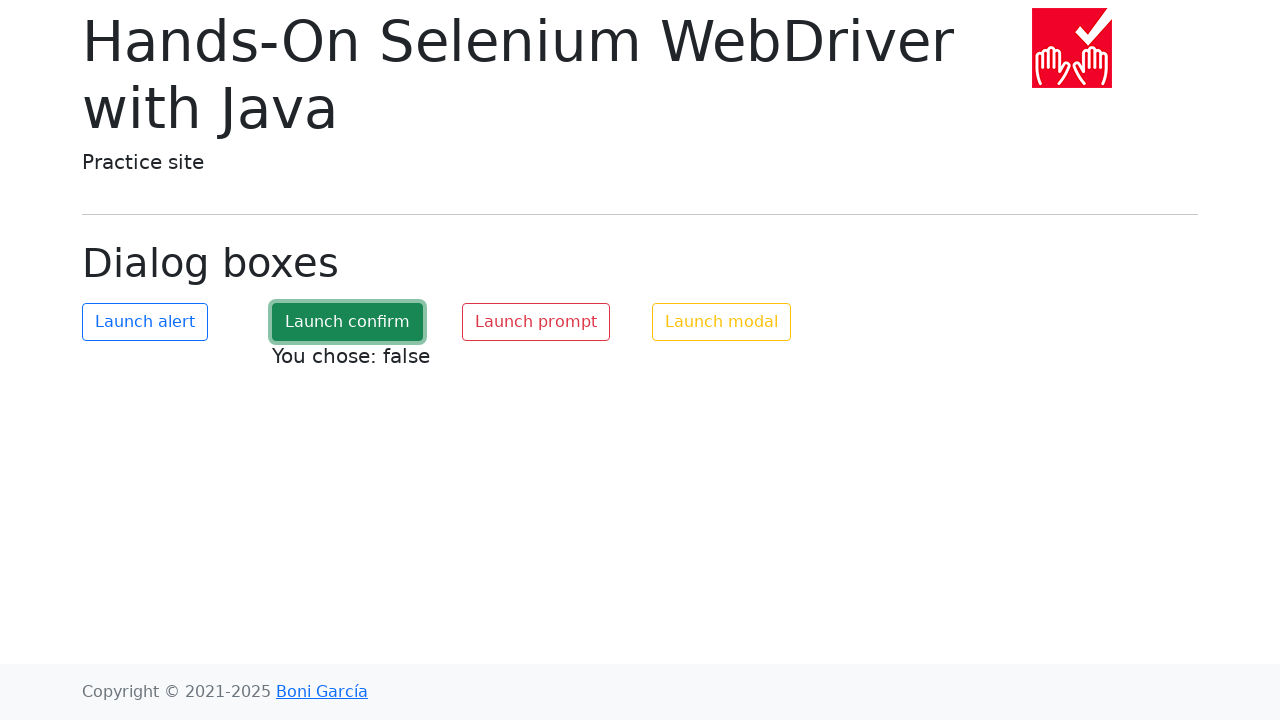

Set up one-time dialog handler to dismiss
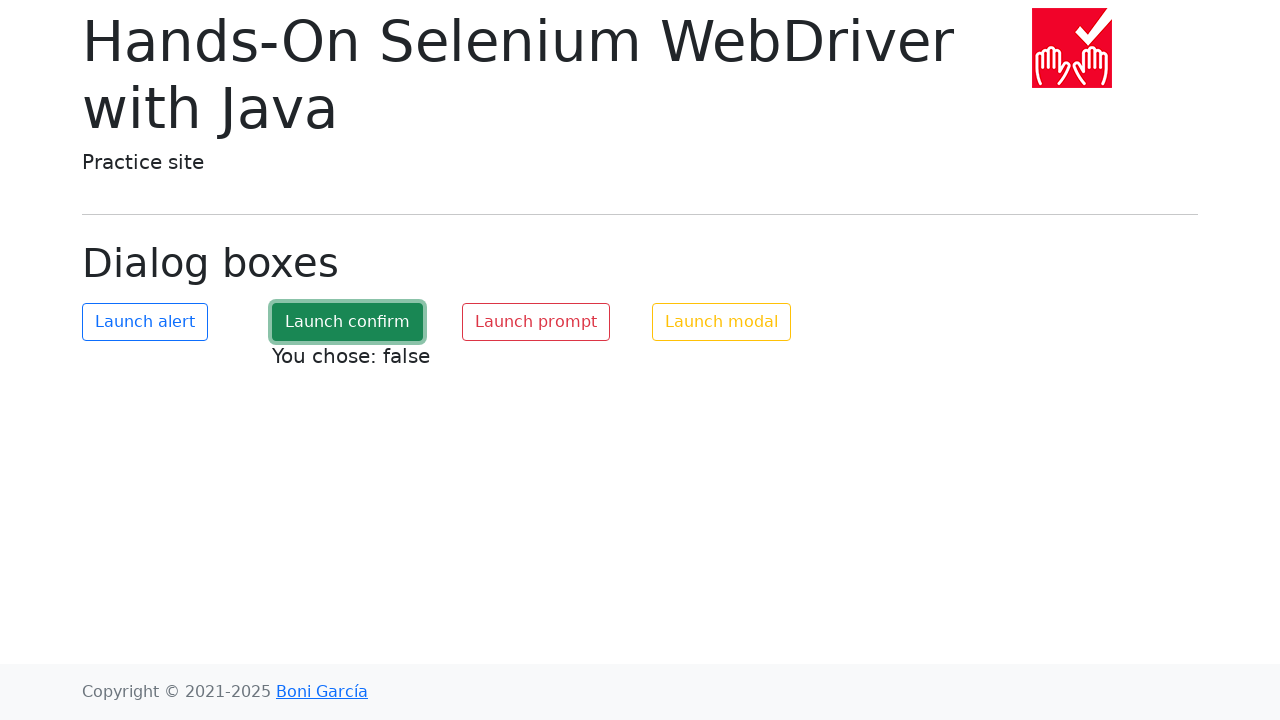

Clicked confirm button again to trigger dialog with handler active at (348, 322) on #my-confirm
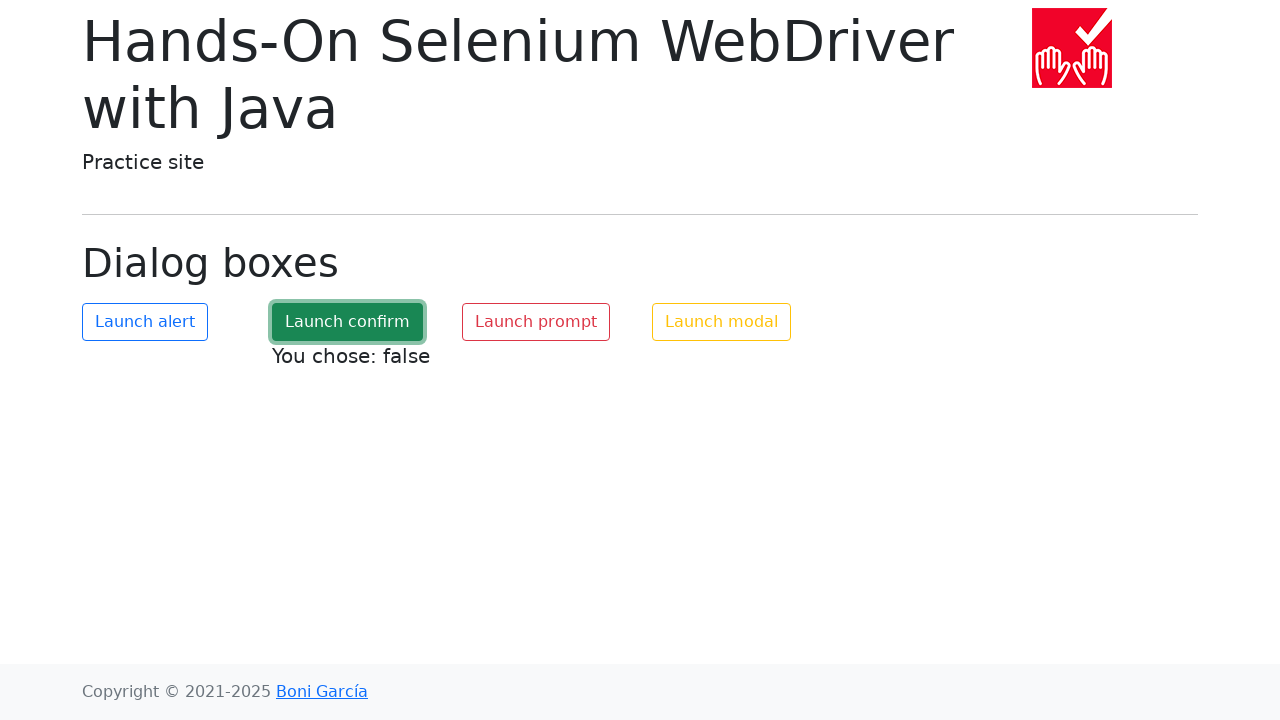

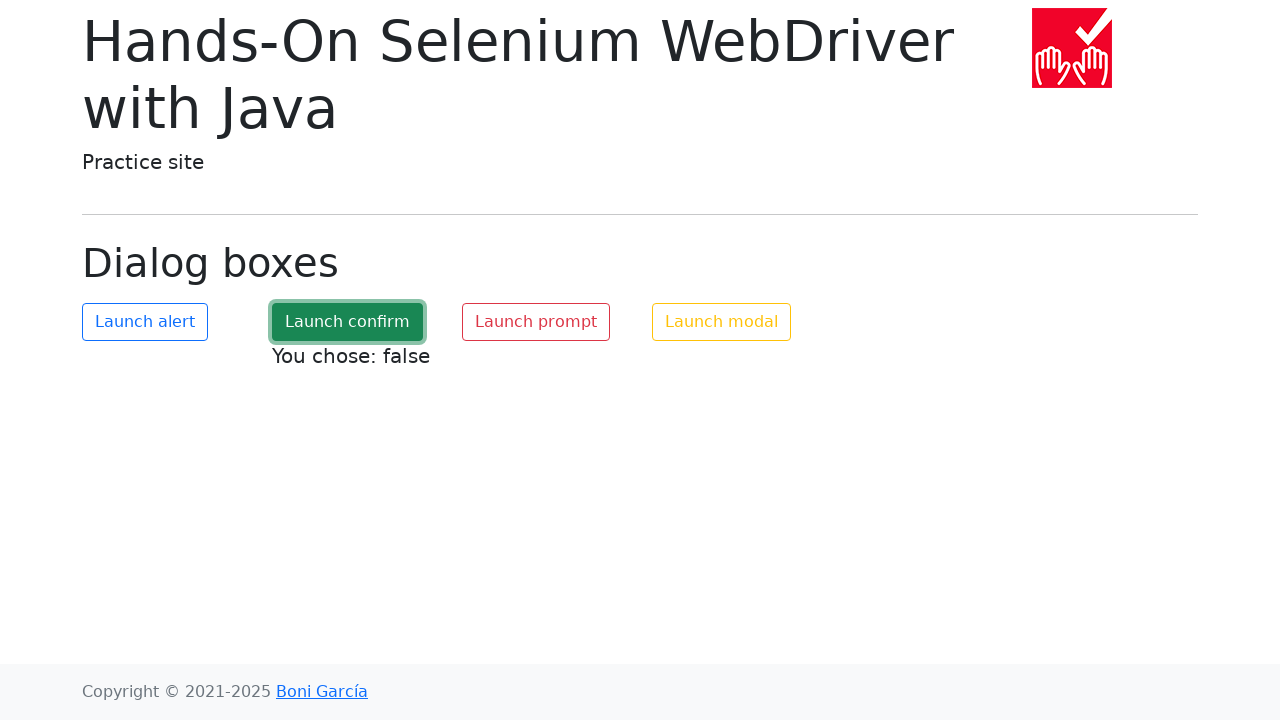